Tests submitting a valid audio code on the form and verifies that a download link becomes visible

Starting URL: https://portugate.pt/audio/

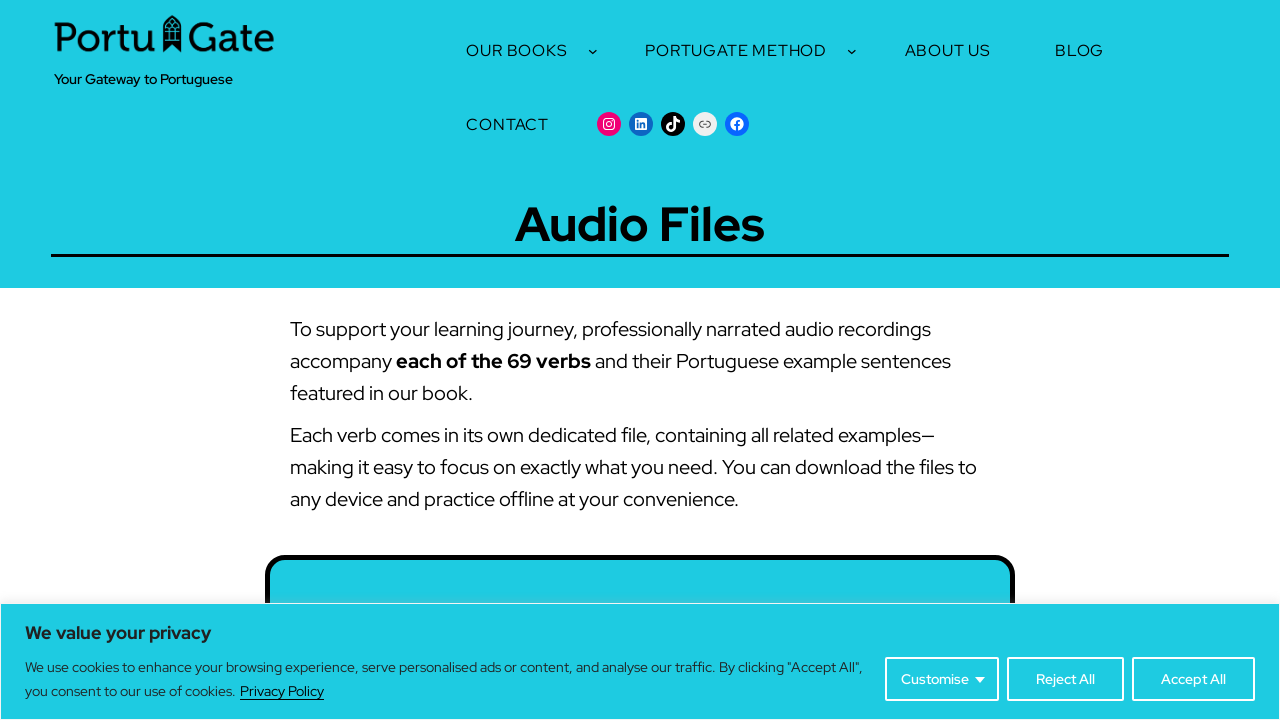

Filled audio code input with valid code 'PORTU2025' on #audio-code
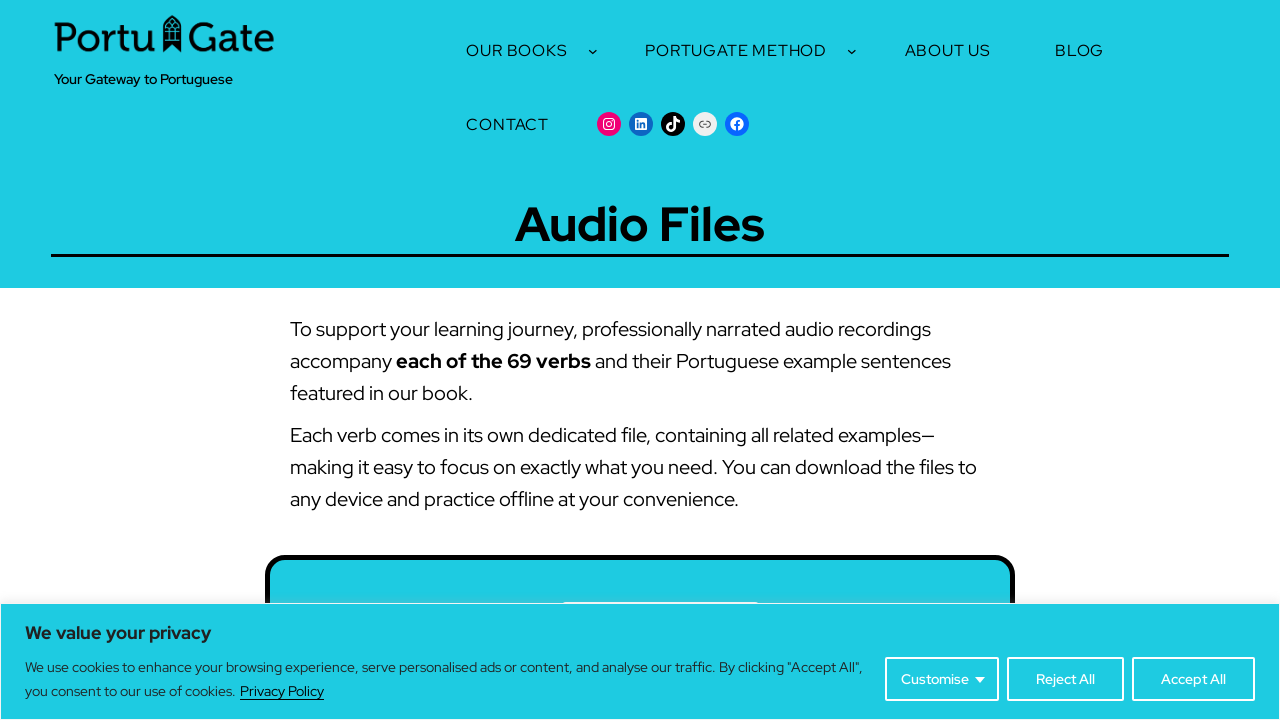

Clicked submit button to verify audio code at (814, 360) on #audio-form > p > button
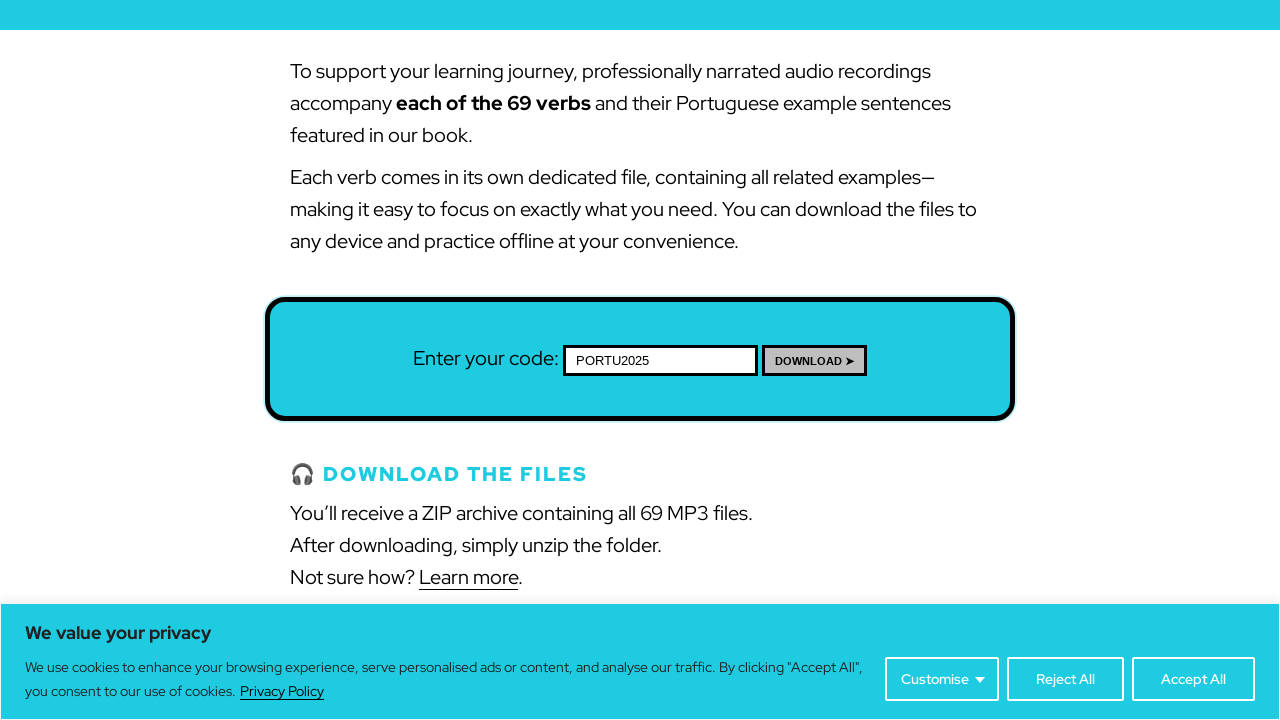

Download link became visible after submitting valid code
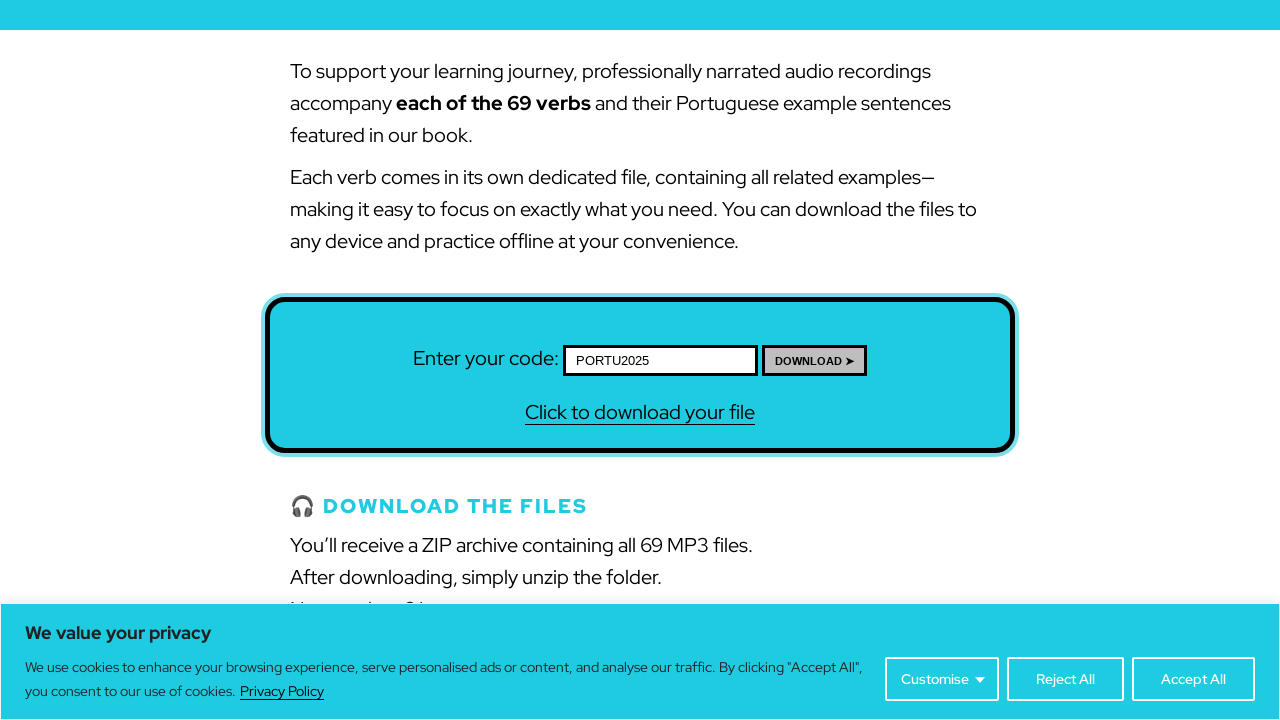

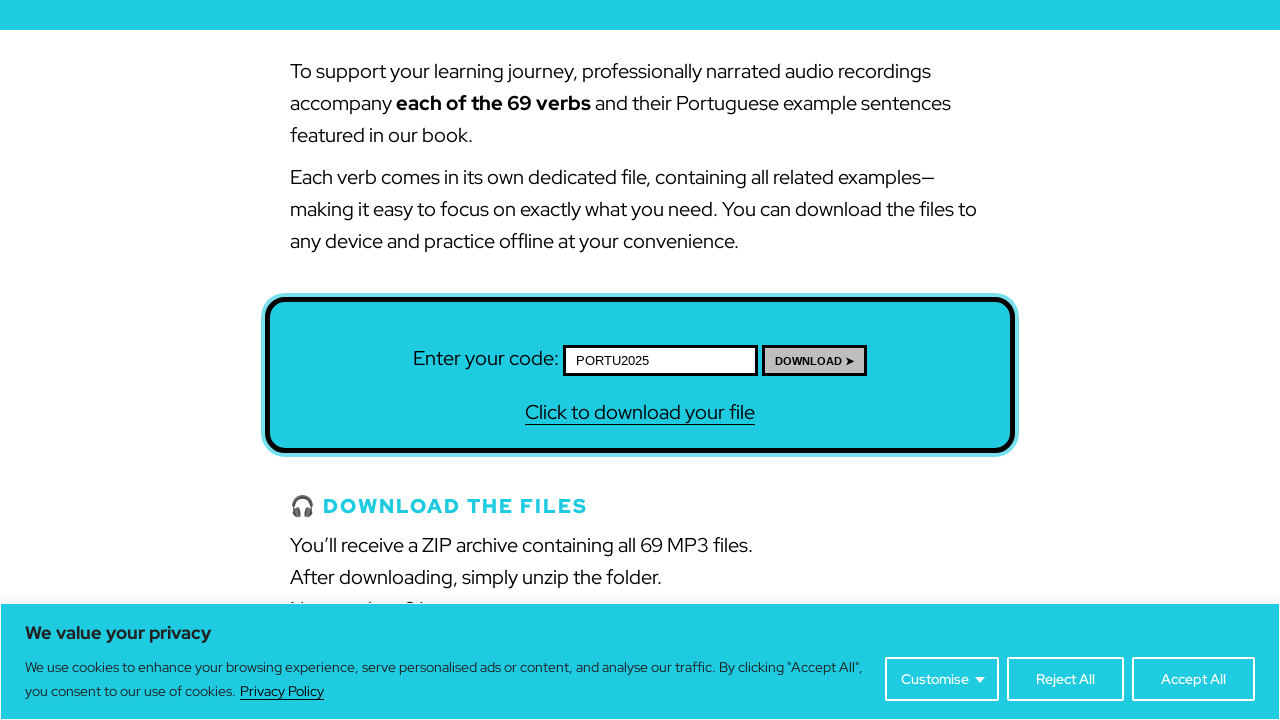